Clicks the consultation button on the main page to open a form

Starting URL: https://ithillel.ua/

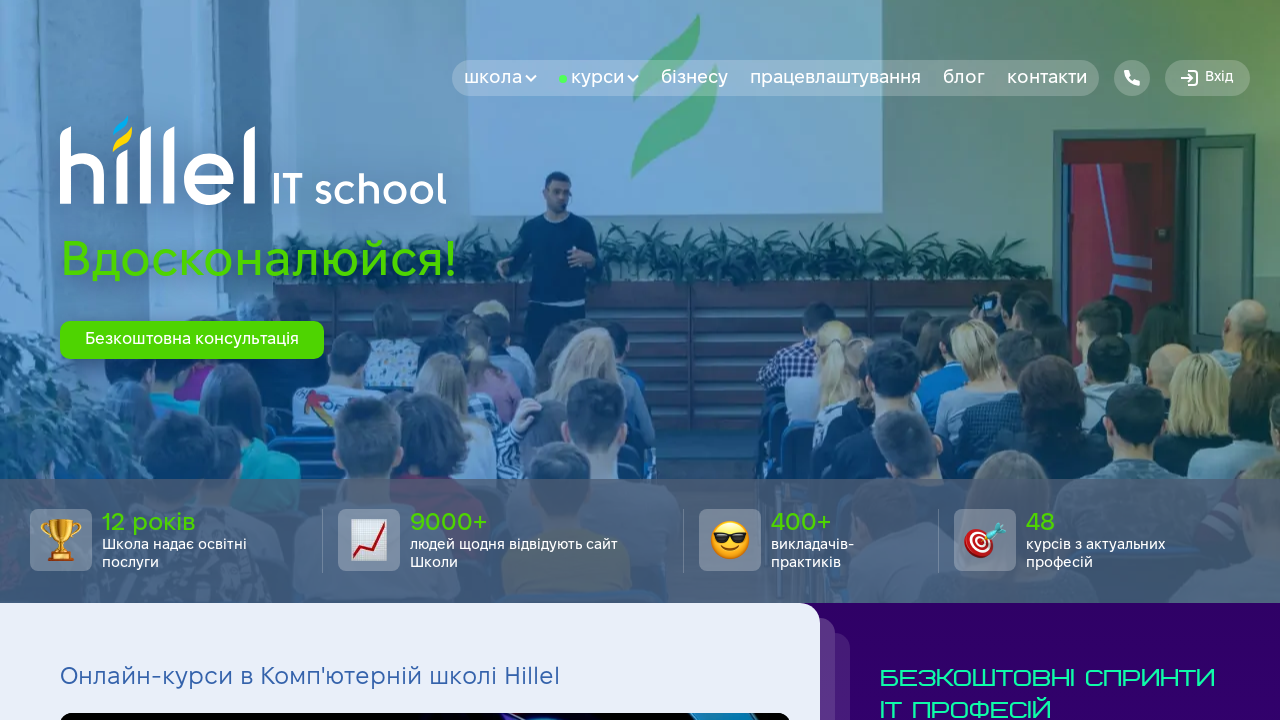

Navigated to https://ithillel.ua/
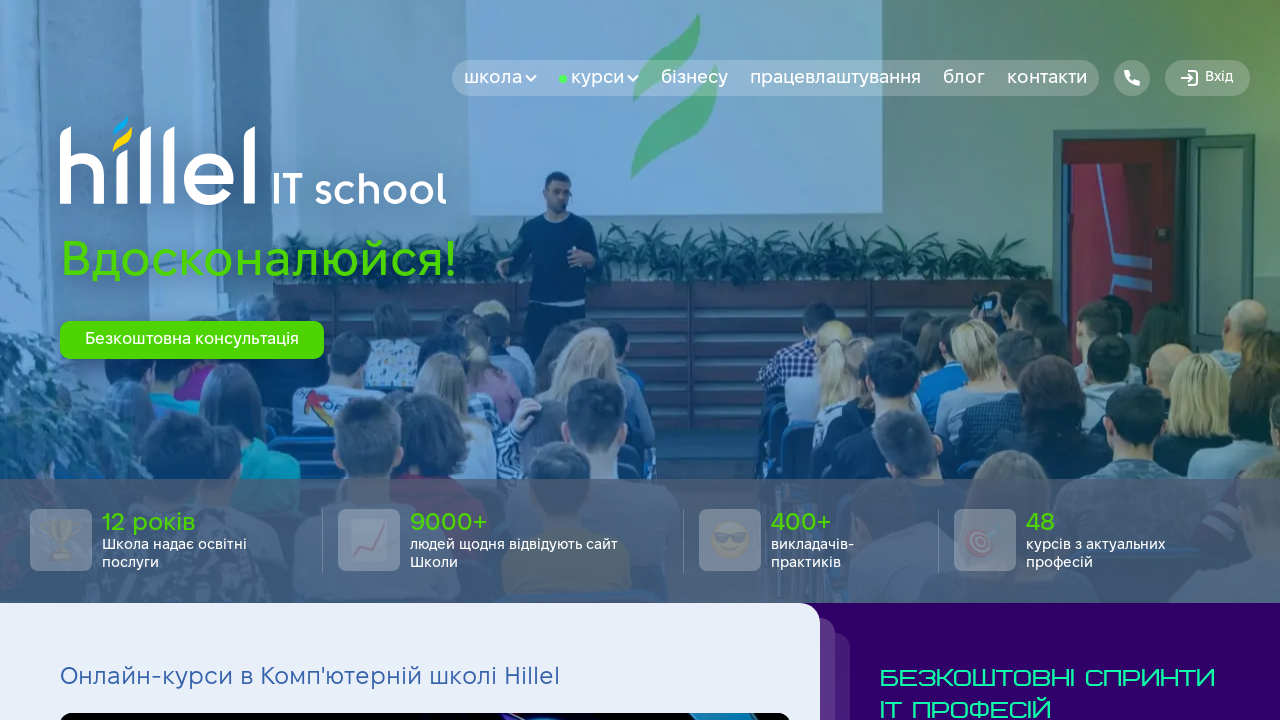

Clicked consultation button to open form at (192, 340) on button:has-text('Консультація')
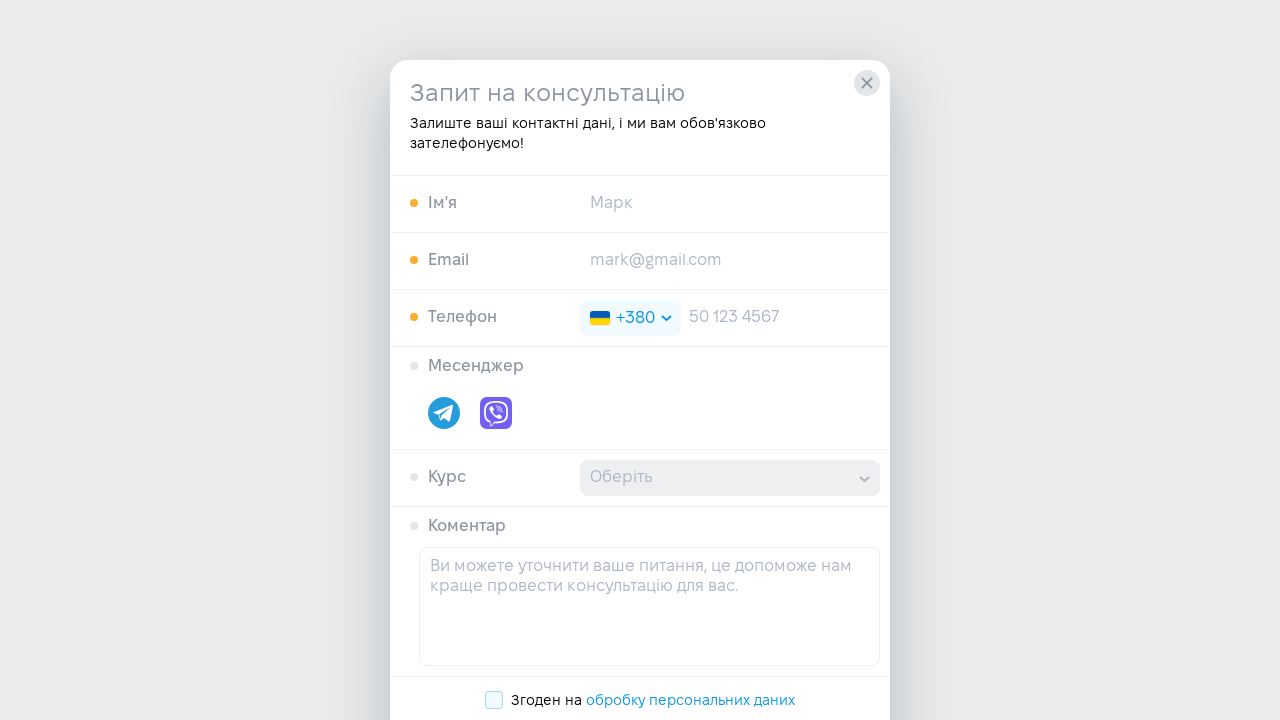

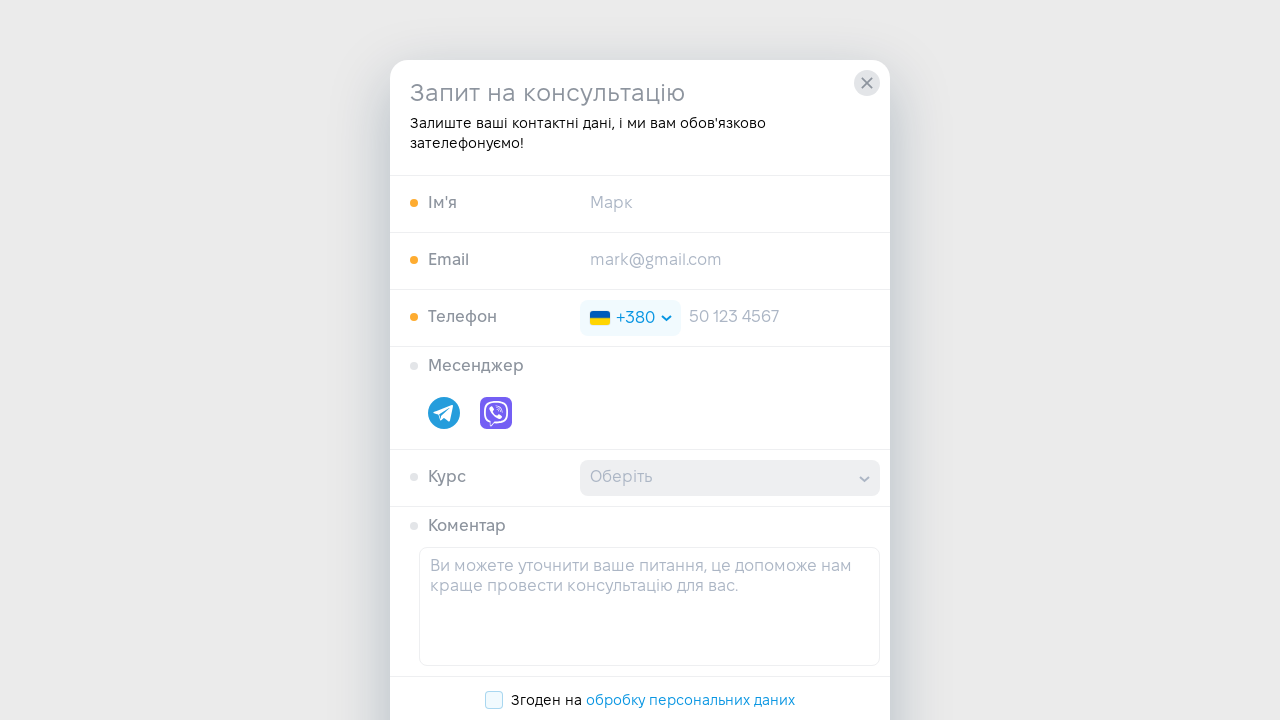